Tests the subscription form validation by entering an invalid email format (missing @) and attempting to subscribe

Starting URL: https://automationexercise.com/login

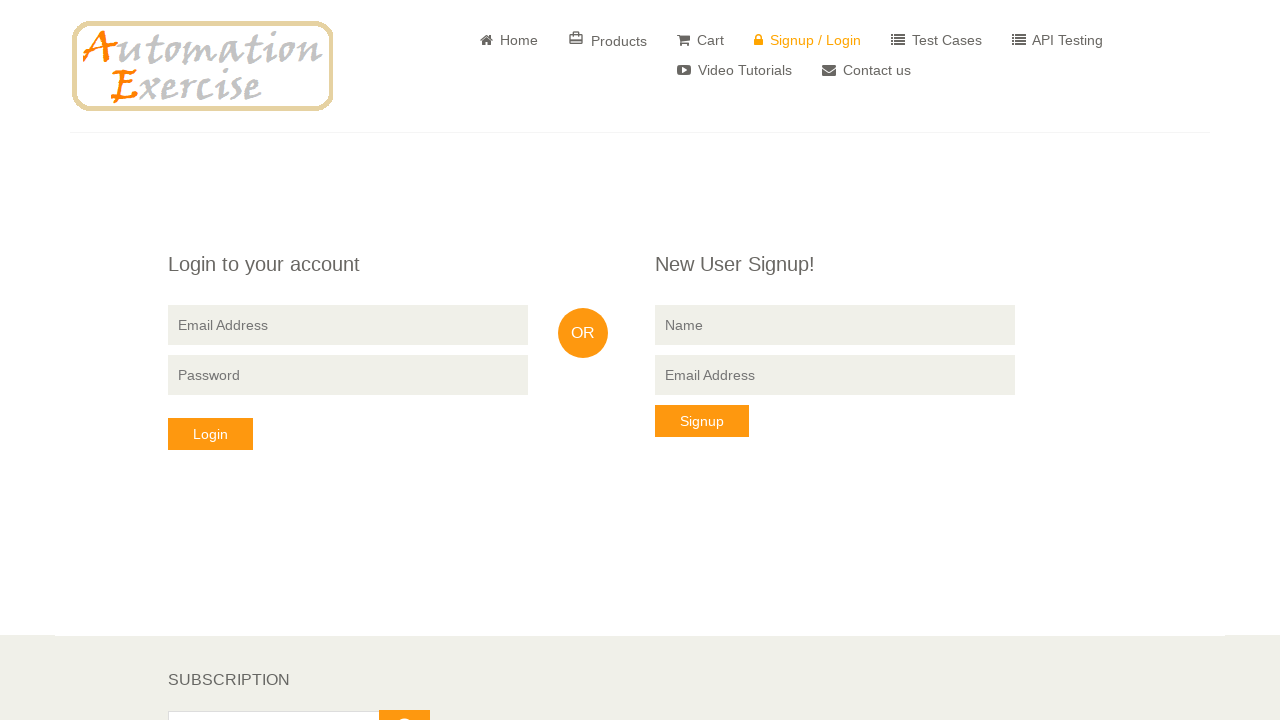

Scrolled down to subscription section at bottom of page
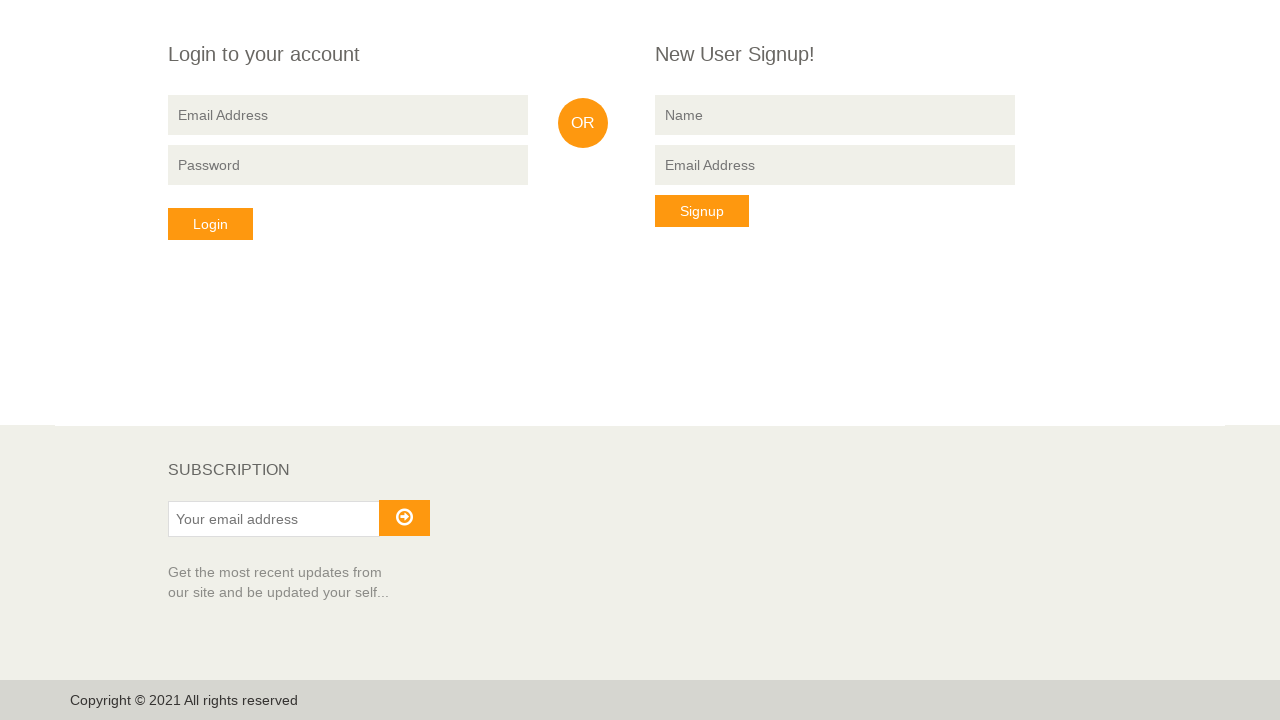

Filled subscription email field with invalid format 'invalidemail.com' (missing @) on #susbscribe_email
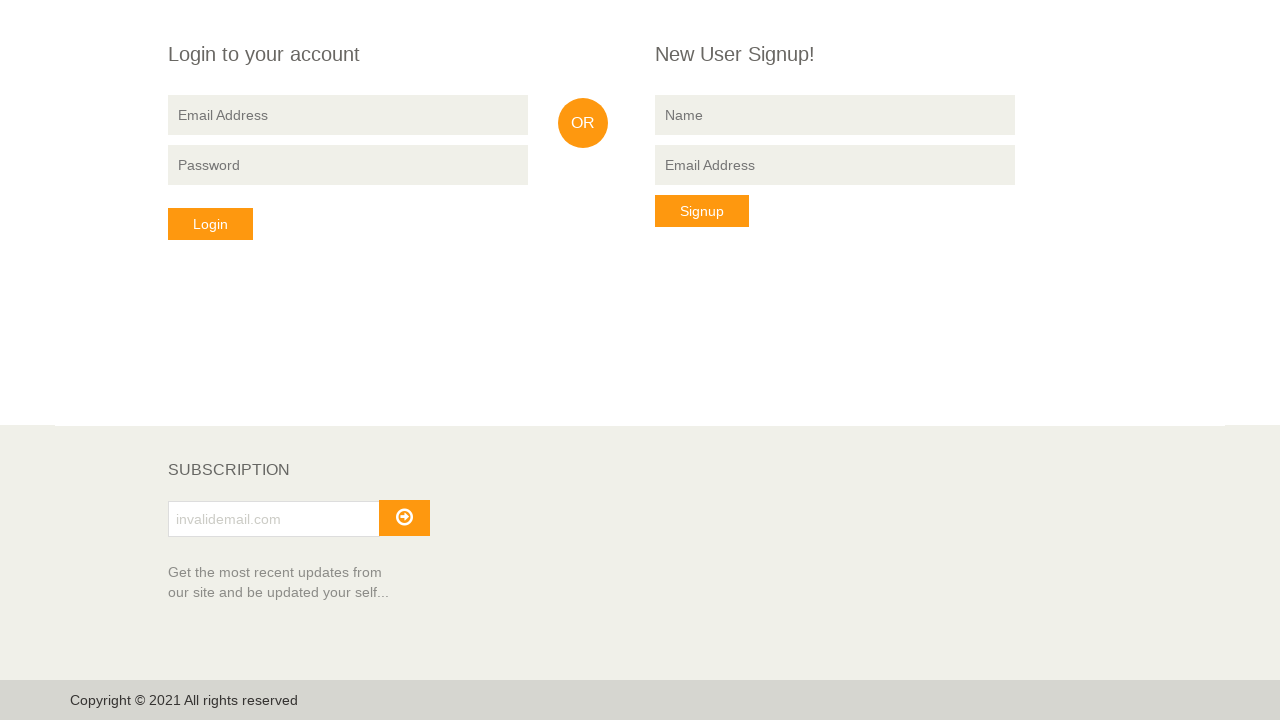

Clicked subscribe button with invalid email at (404, 518) on #subscribe
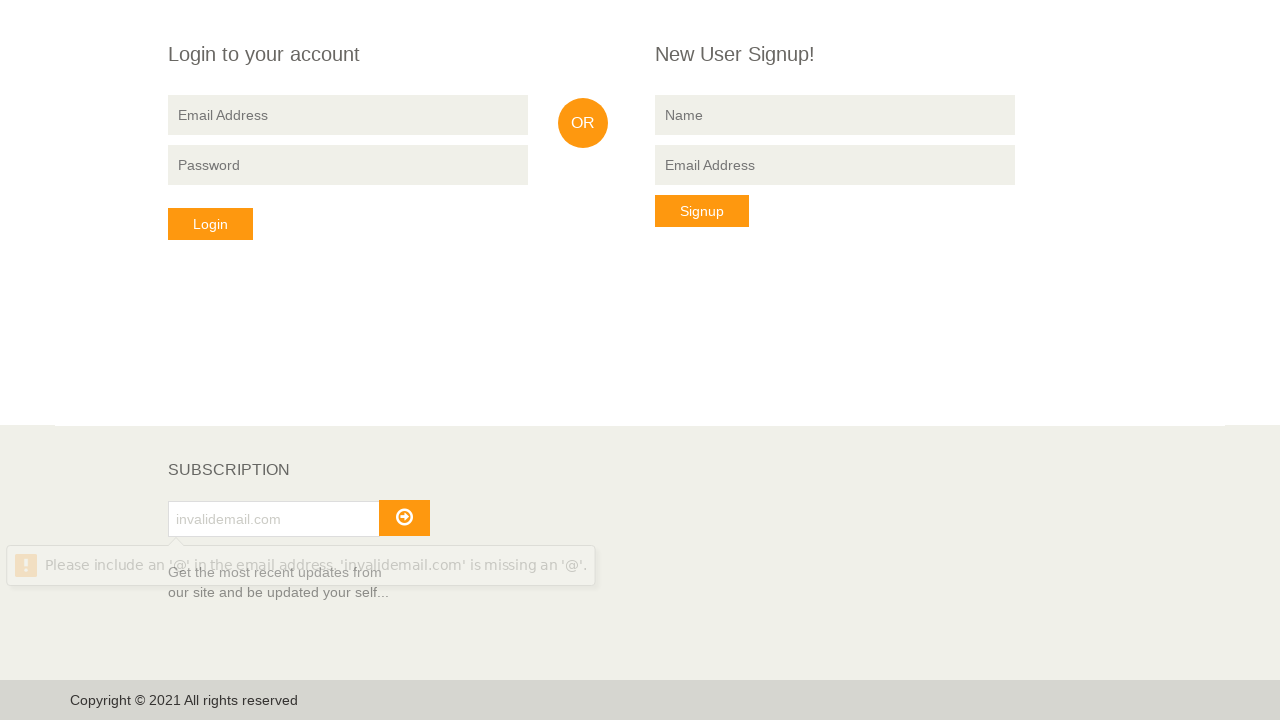

Retrieved HTML5 validation message from email field
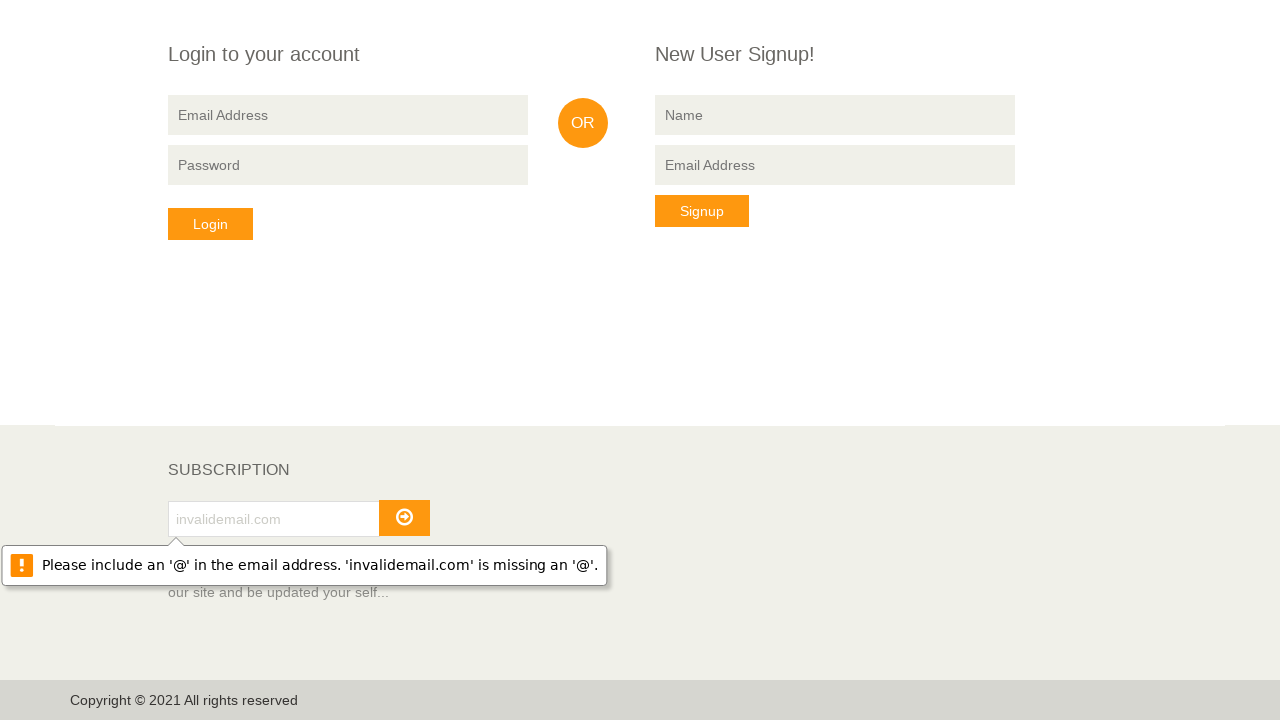

Assertion passed: validation message correctly indicates invalid email format
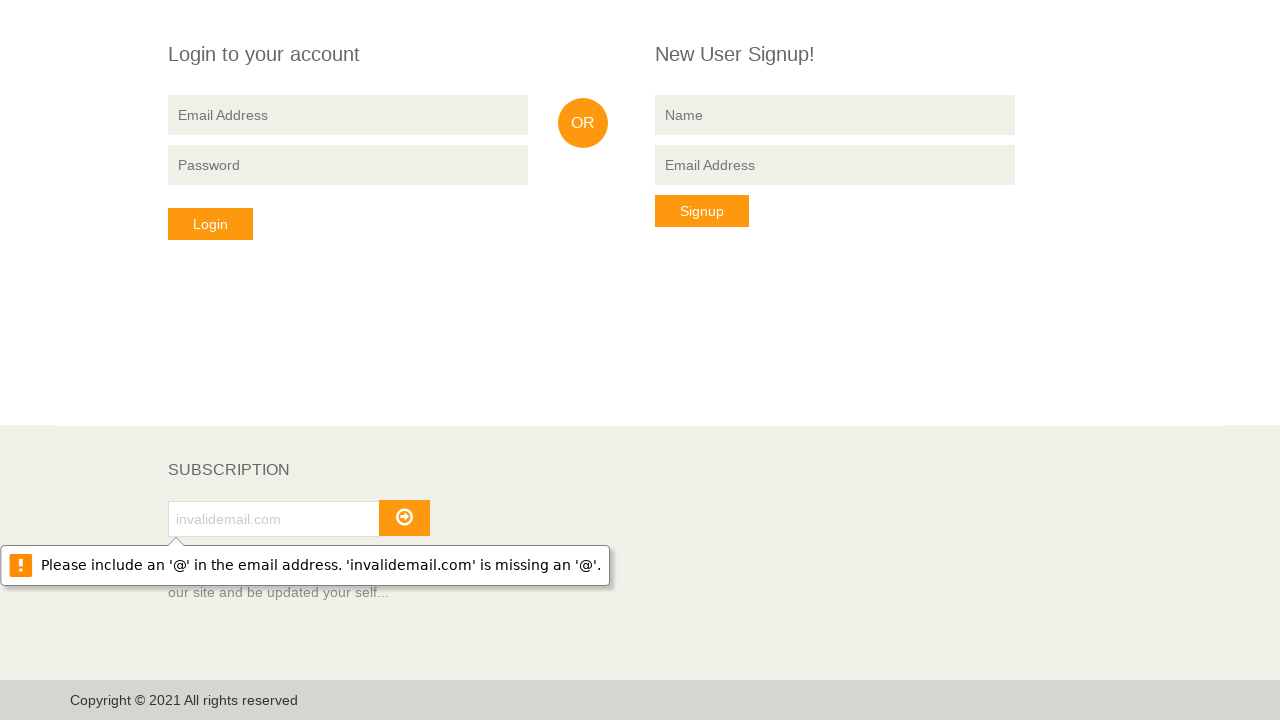

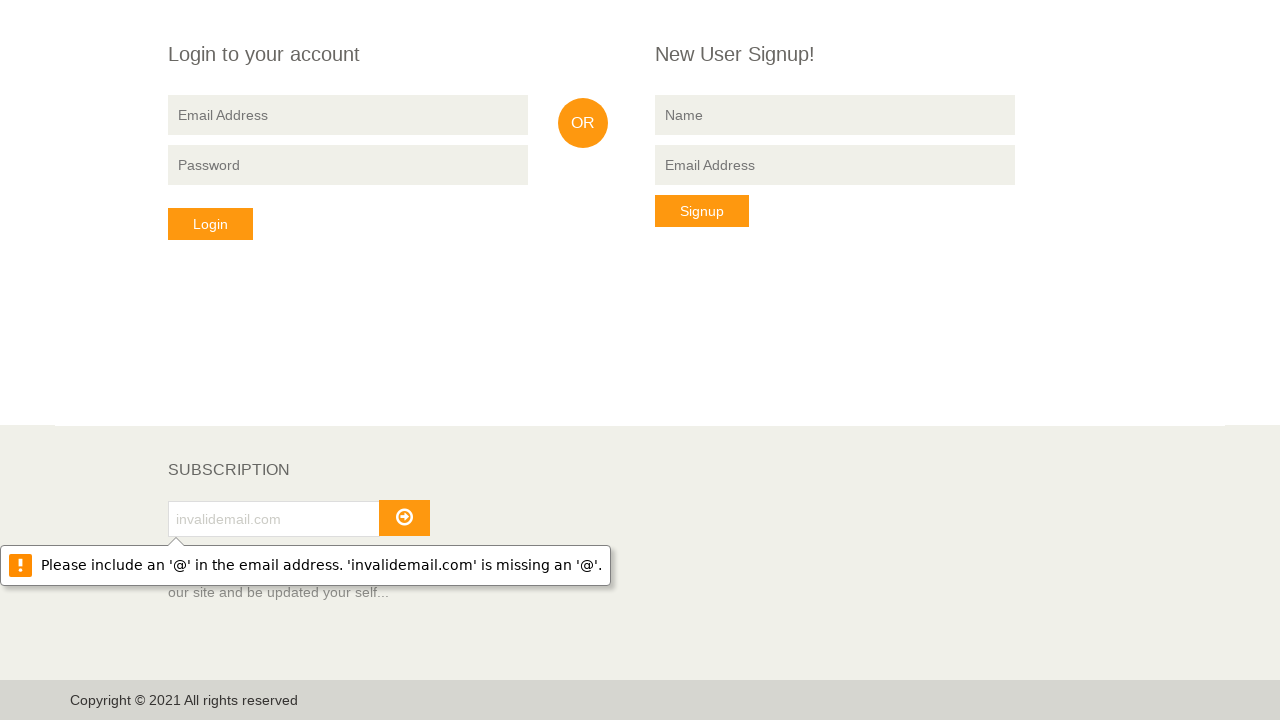